Tests filtering to display only completed todo items

Starting URL: https://demo.playwright.dev/todomvc

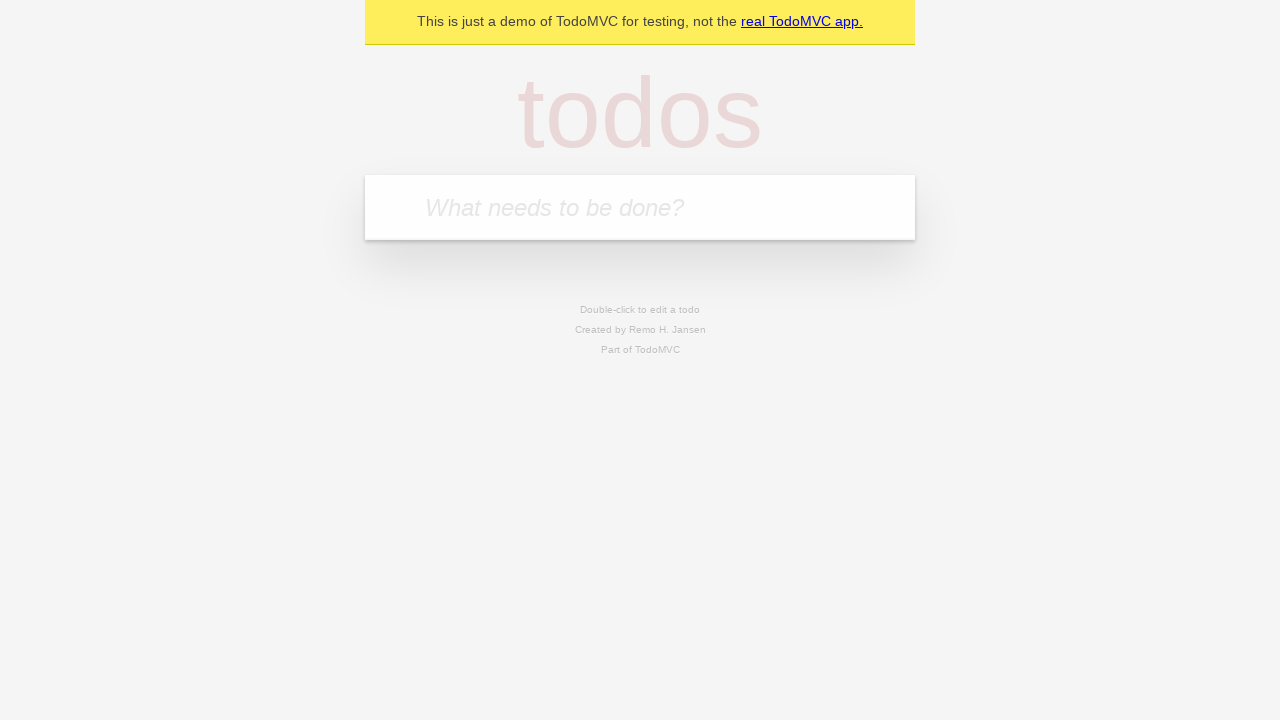

Filled todo input with 'buy some cheese' on internal:attr=[placeholder="What needs to be done?"i]
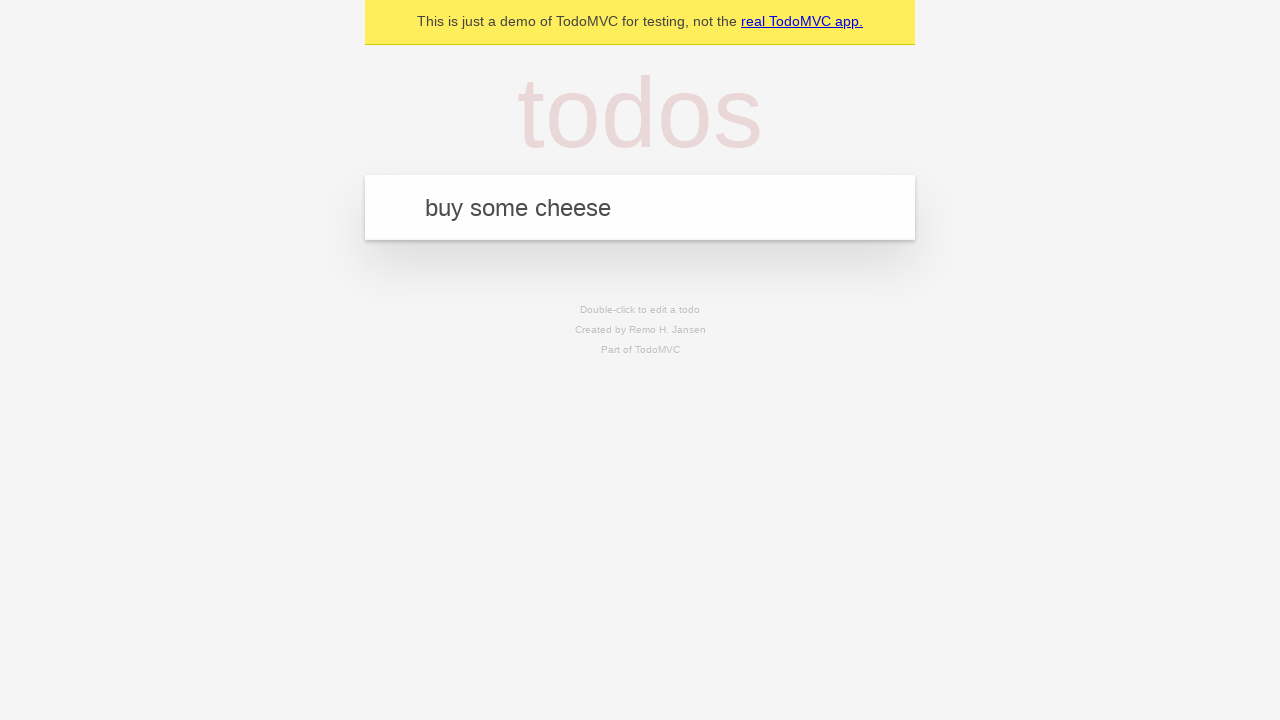

Pressed Enter to add 'buy some cheese' todo on internal:attr=[placeholder="What needs to be done?"i]
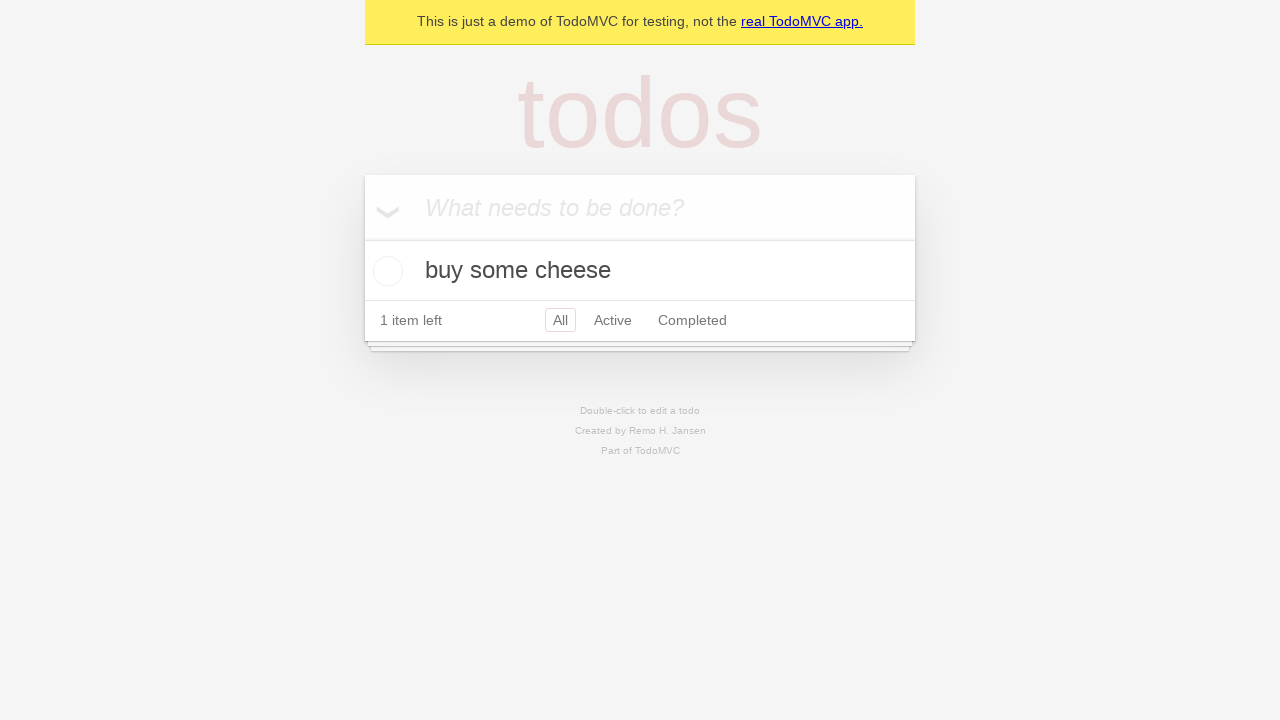

Filled todo input with 'feed the cat' on internal:attr=[placeholder="What needs to be done?"i]
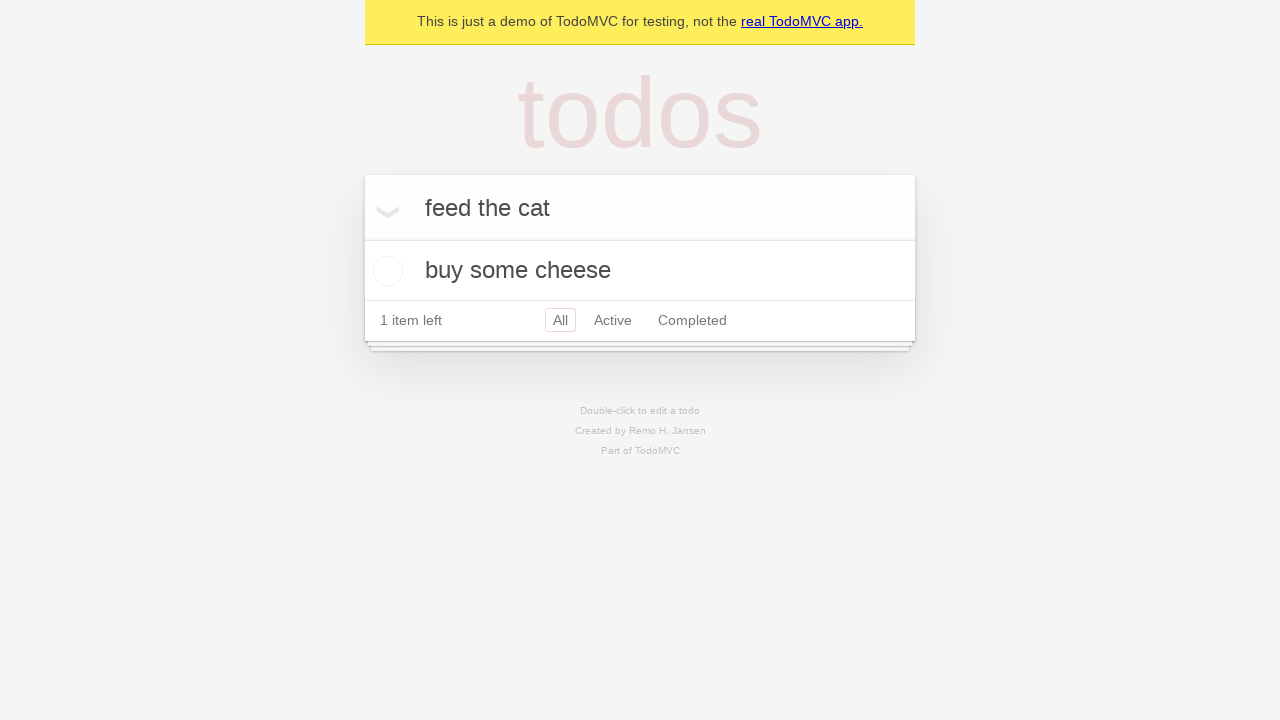

Pressed Enter to add 'feed the cat' todo on internal:attr=[placeholder="What needs to be done?"i]
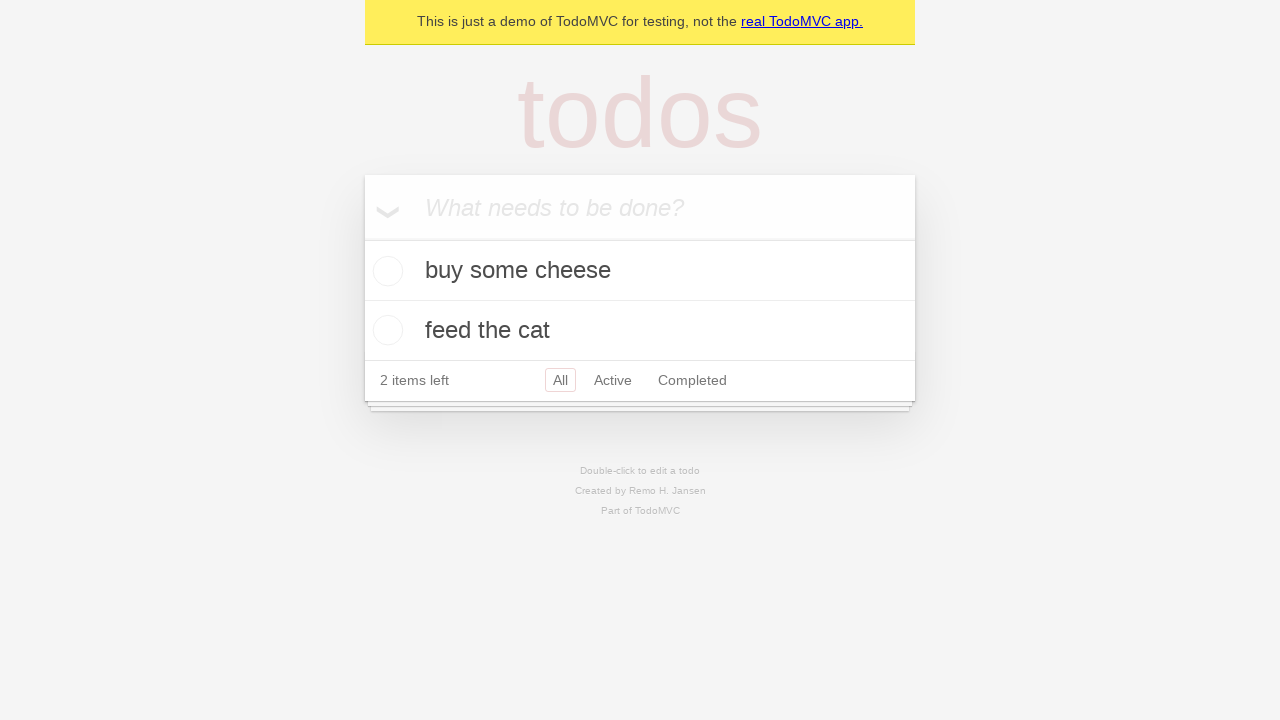

Filled todo input with 'book a doctors appointment' on internal:attr=[placeholder="What needs to be done?"i]
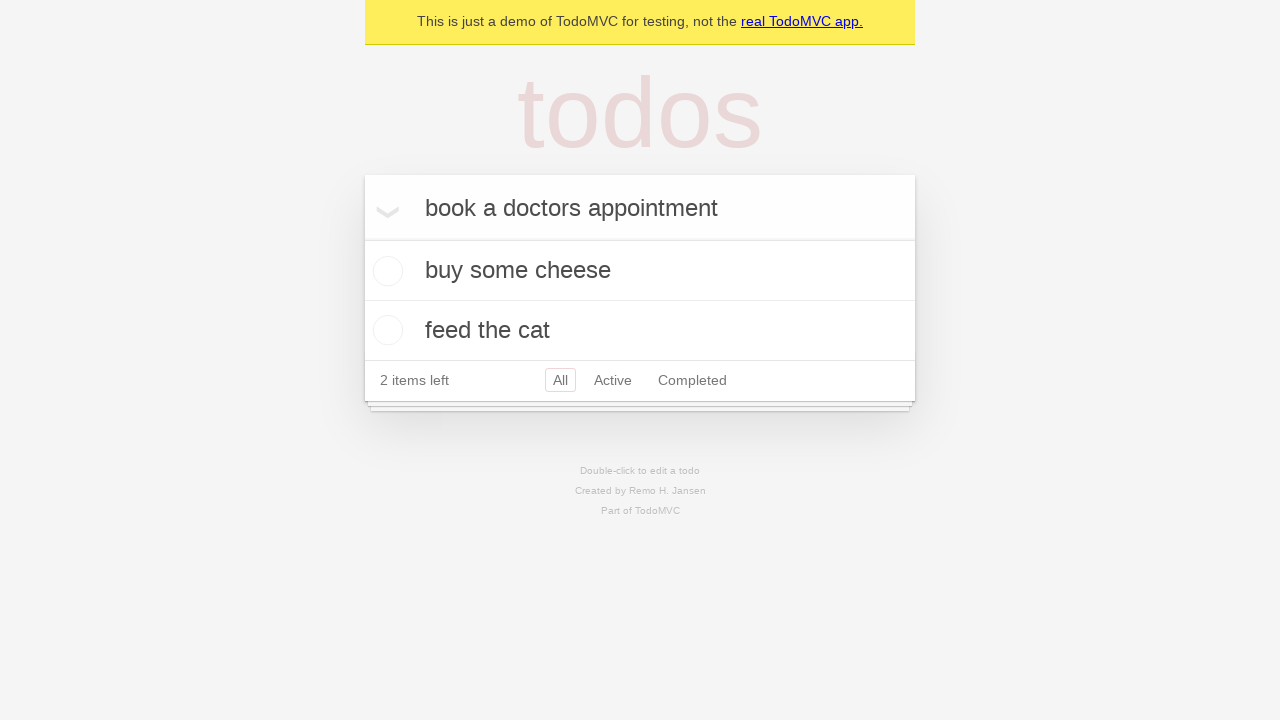

Pressed Enter to add 'book a doctors appointment' todo on internal:attr=[placeholder="What needs to be done?"i]
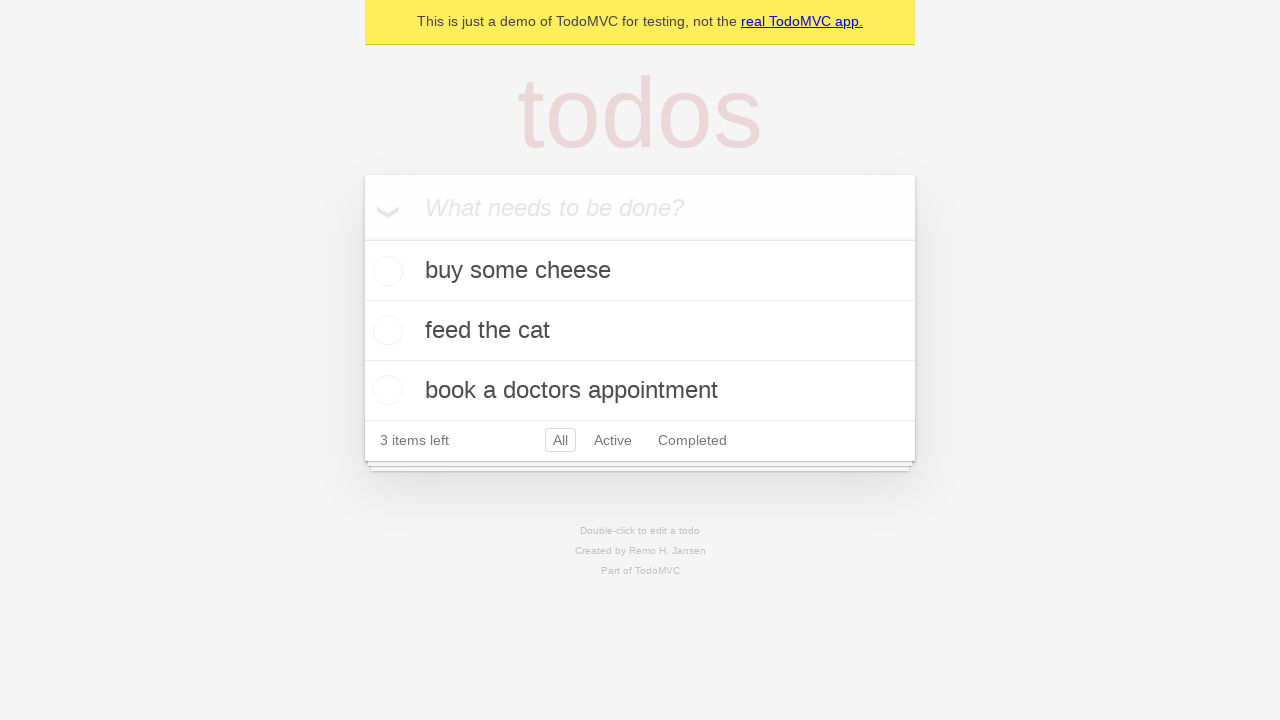

Checked the second todo item ('feed the cat') as completed at (385, 330) on internal:testid=[data-testid="todo-item"s] >> nth=1 >> internal:role=checkbox
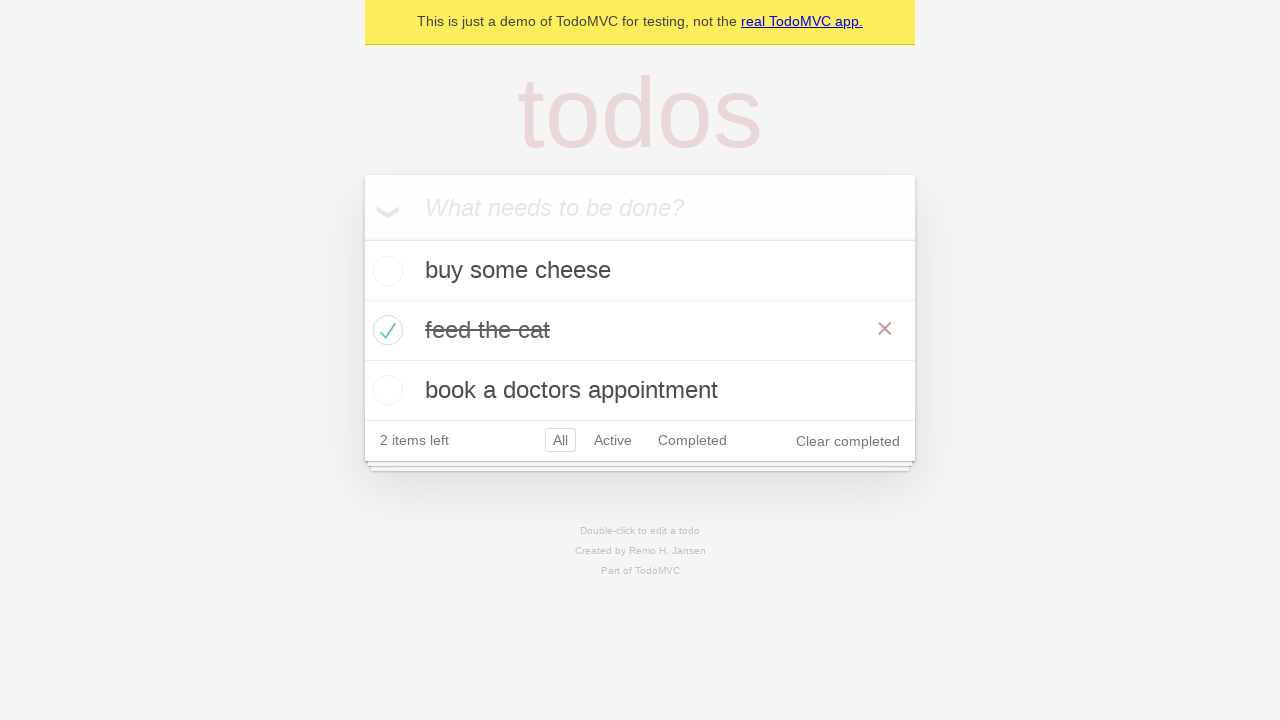

Clicked Completed filter to display only completed items at (692, 440) on internal:role=link[name="Completed"i]
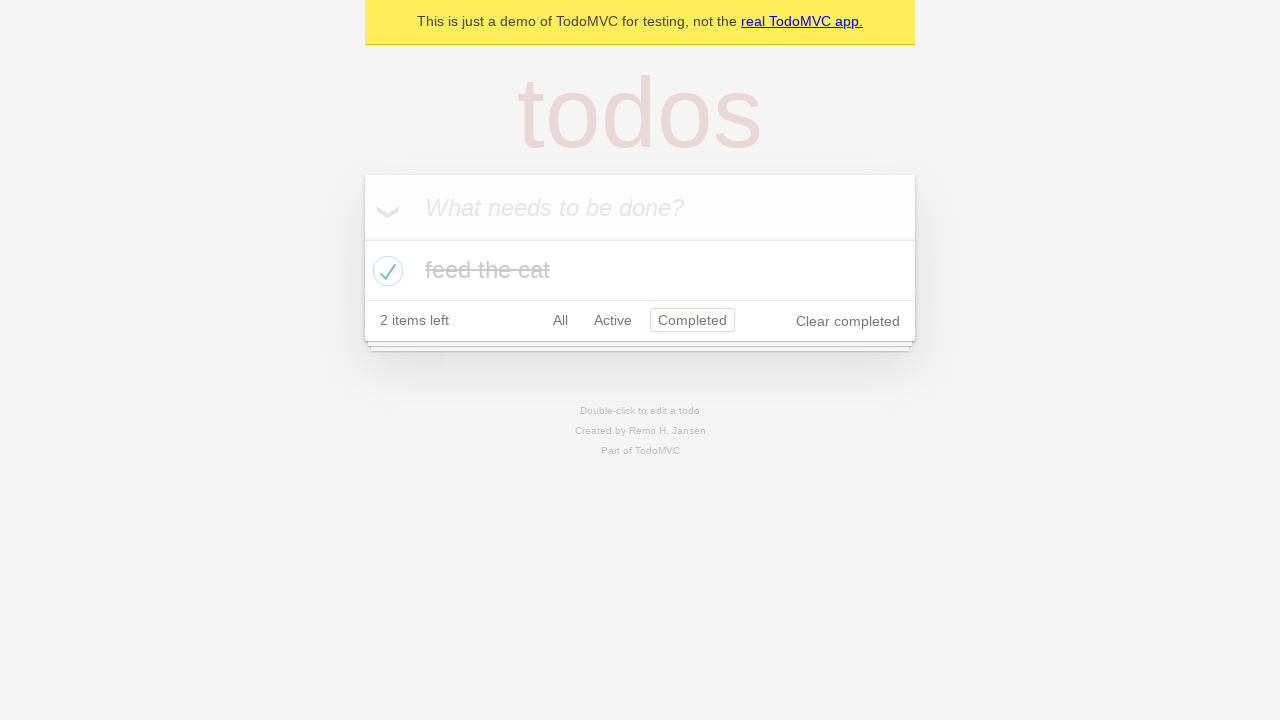

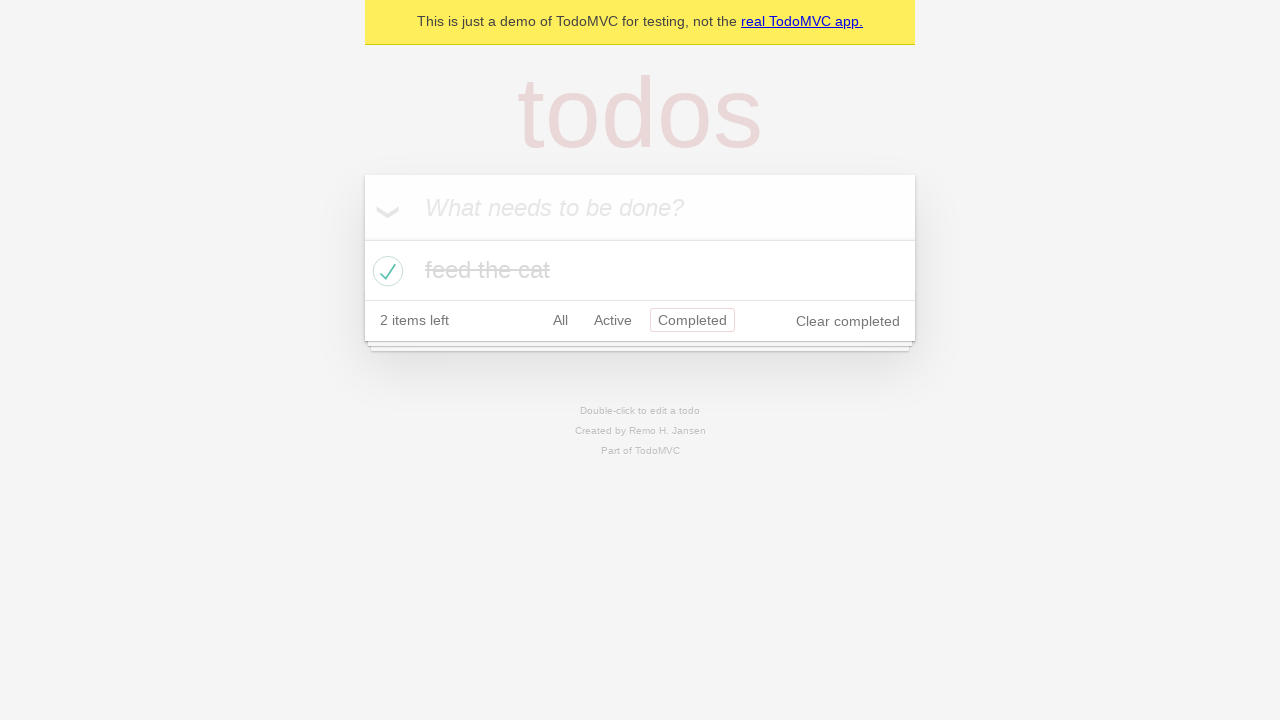